Navigates to the OrangeHRM login page and clicks on the "OrangeHRM, Inc" footer link which opens in a new tab, demonstrating browser window handling.

Starting URL: https://opensource-demo.orangehrmlive.com/web/index.php/auth/login

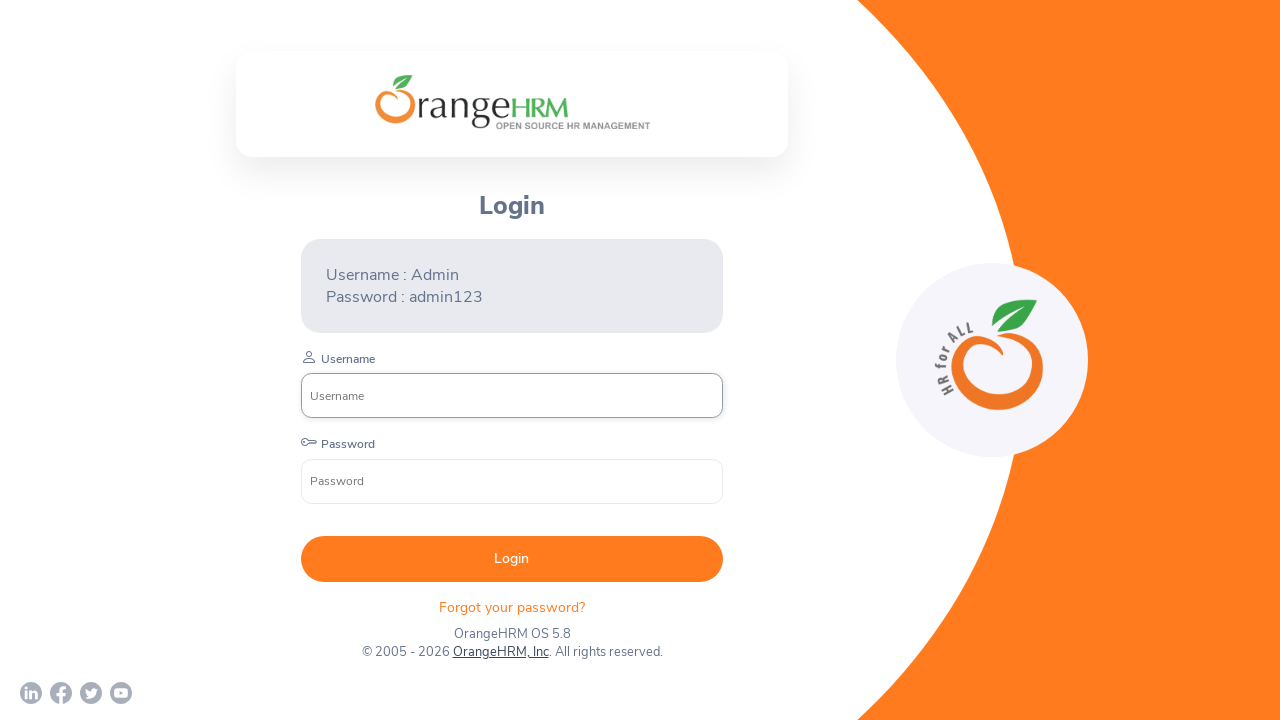

Waited for page to load with networkidle state
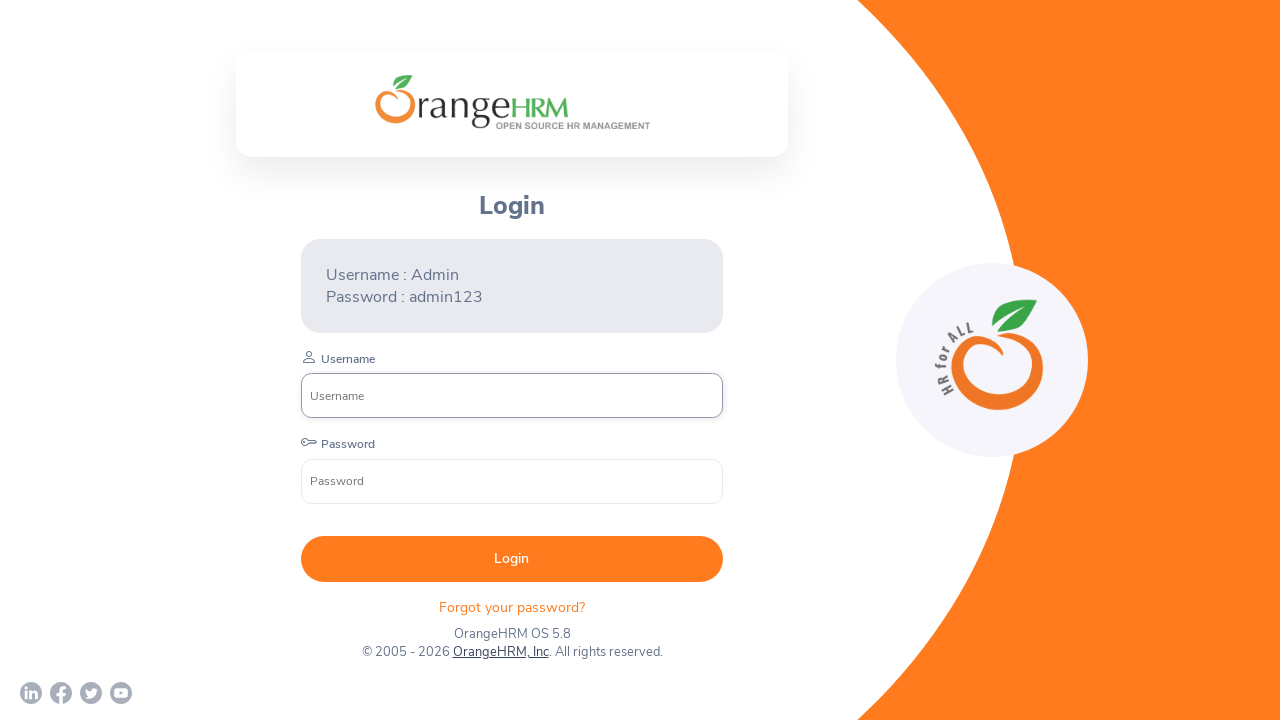

Clicked on the OrangeHRM, Inc footer link at (500, 652) on a[target='_blank']:has-text('OrangeHRM, Inc')
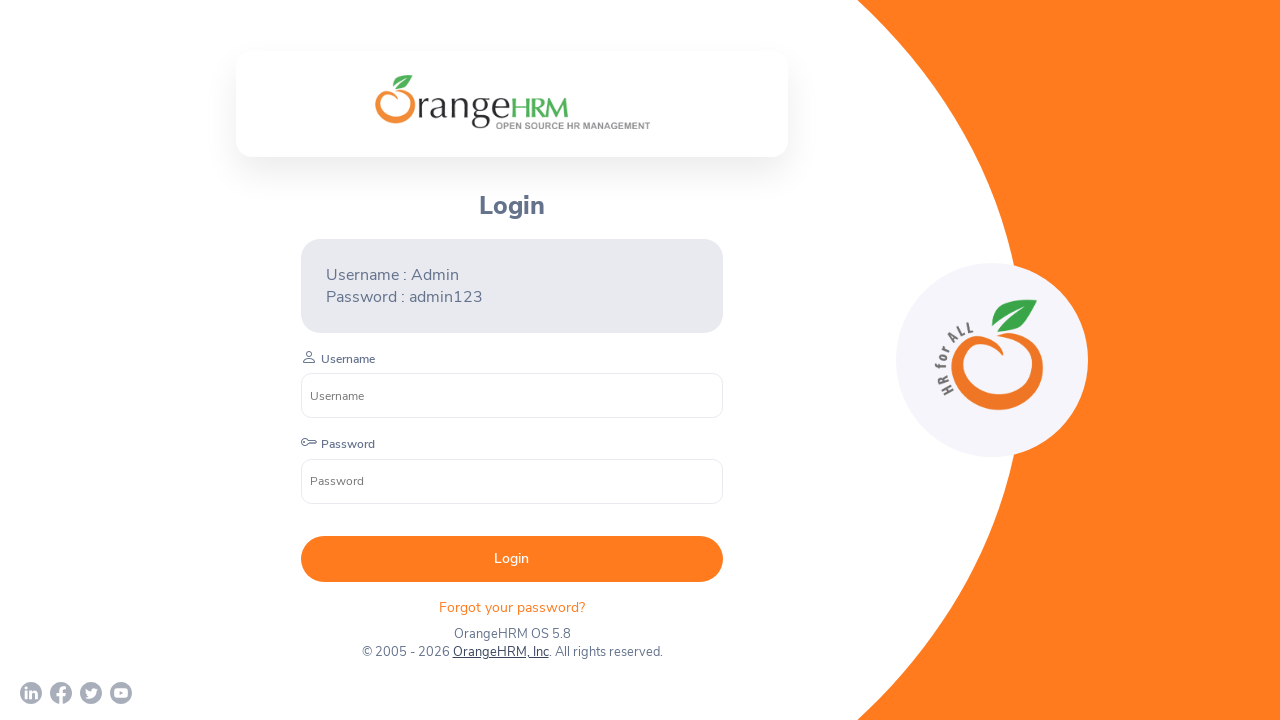

Waited 3 seconds for new tab to open
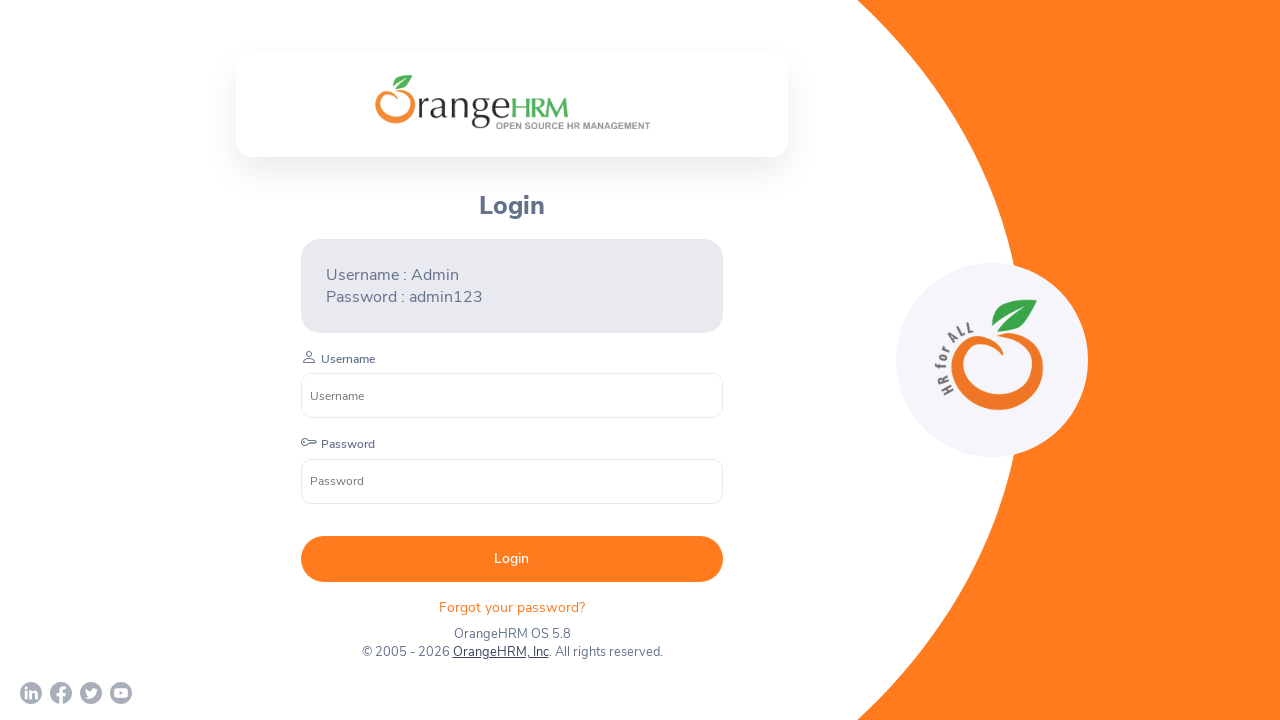

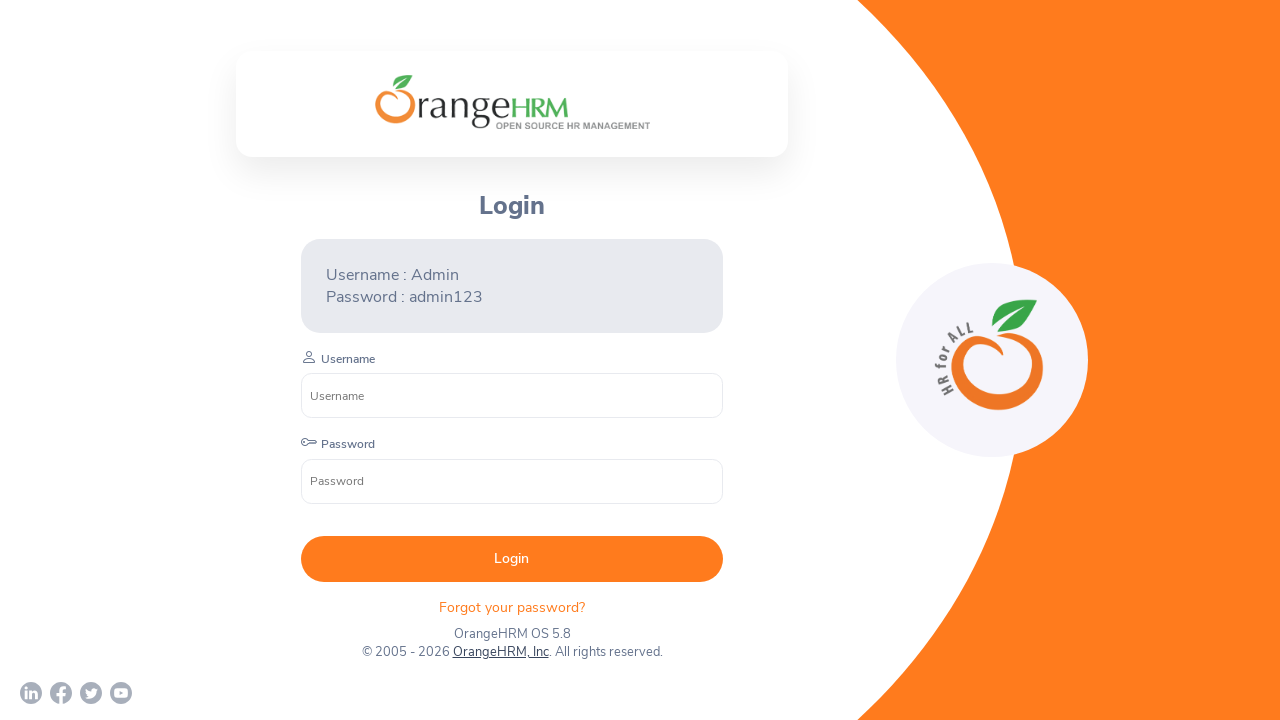